Navigates through a series of test websites, visiting each URL in sequence

Starting URL: http://example.com

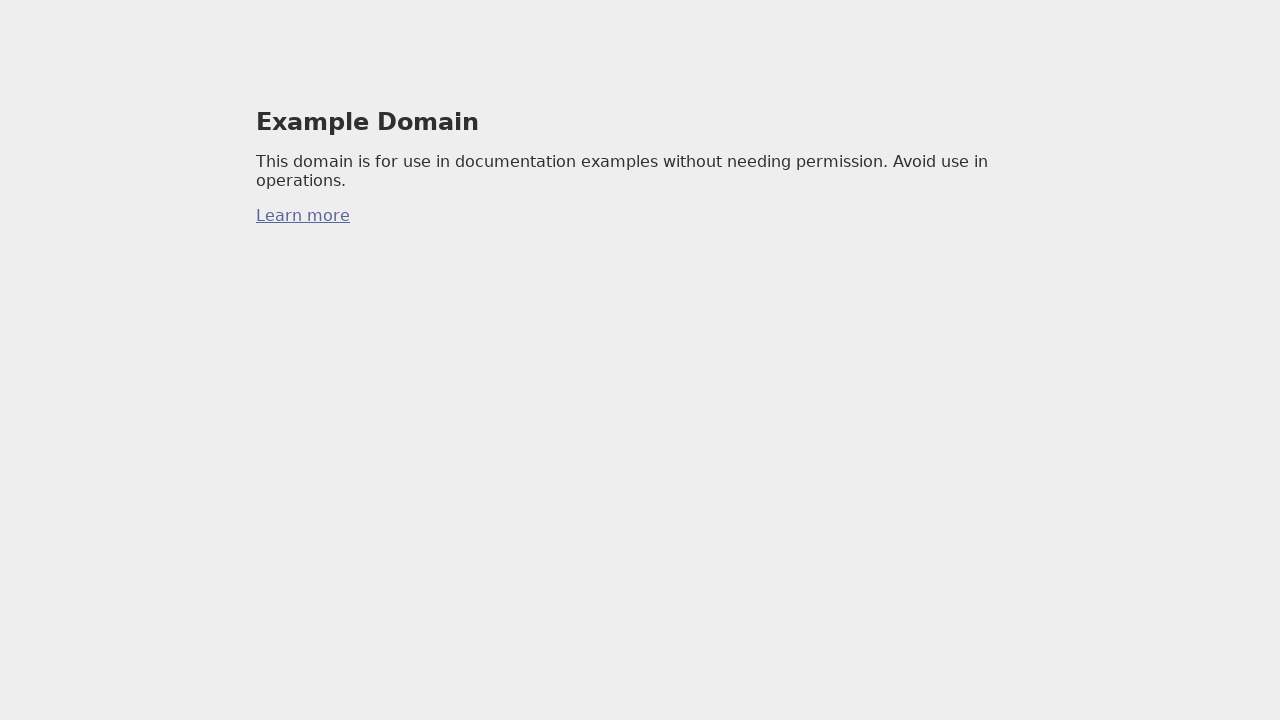

Navigated to http://testphp.vulnweb.com
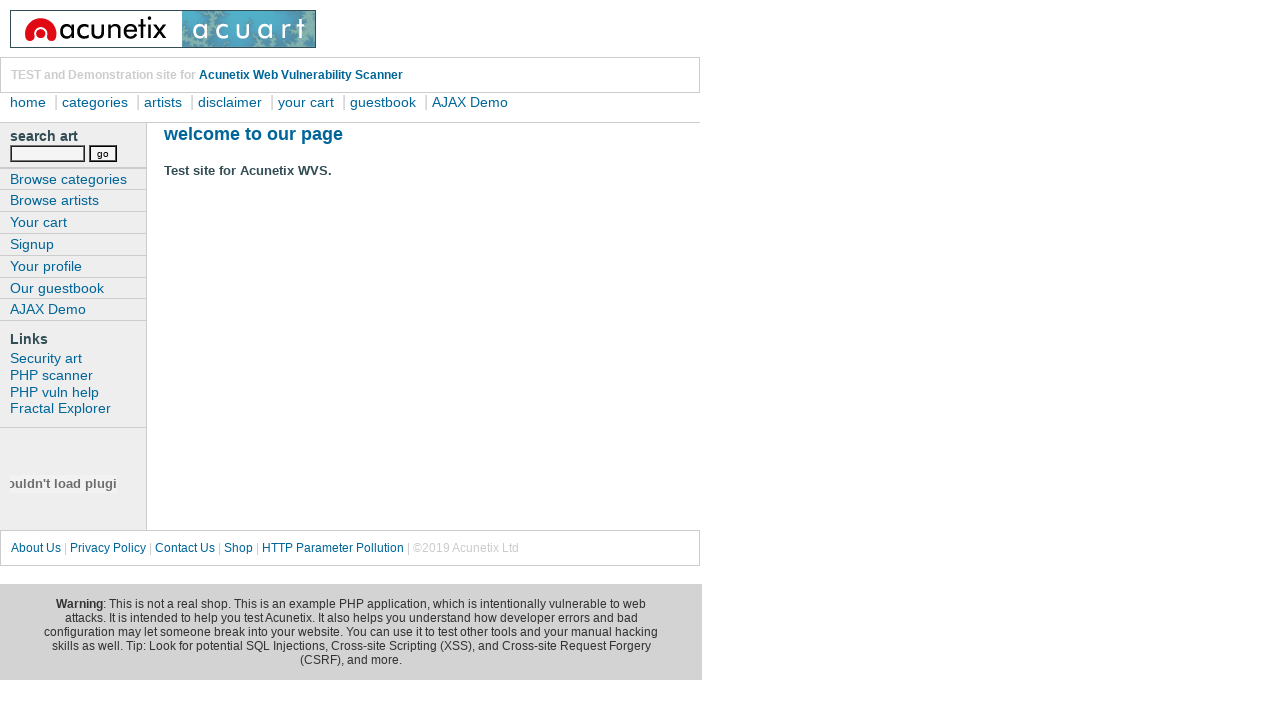

Navigated to http://zero.webappsecurity.com
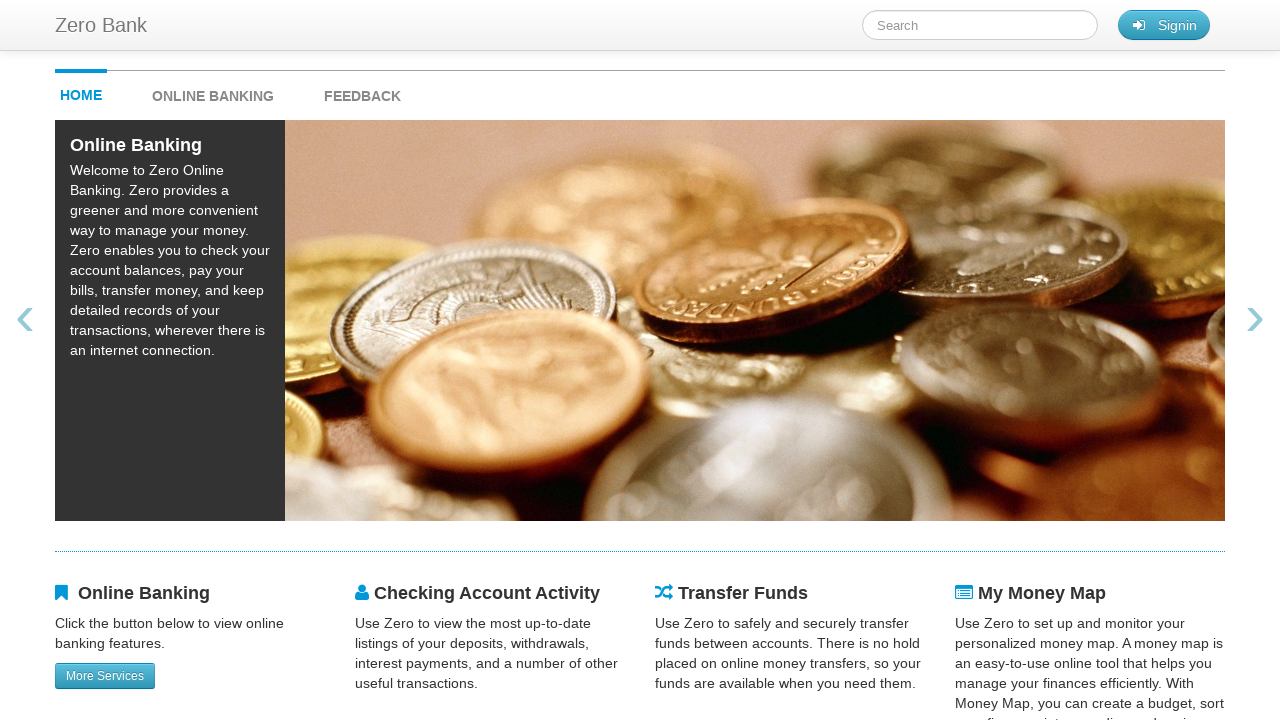

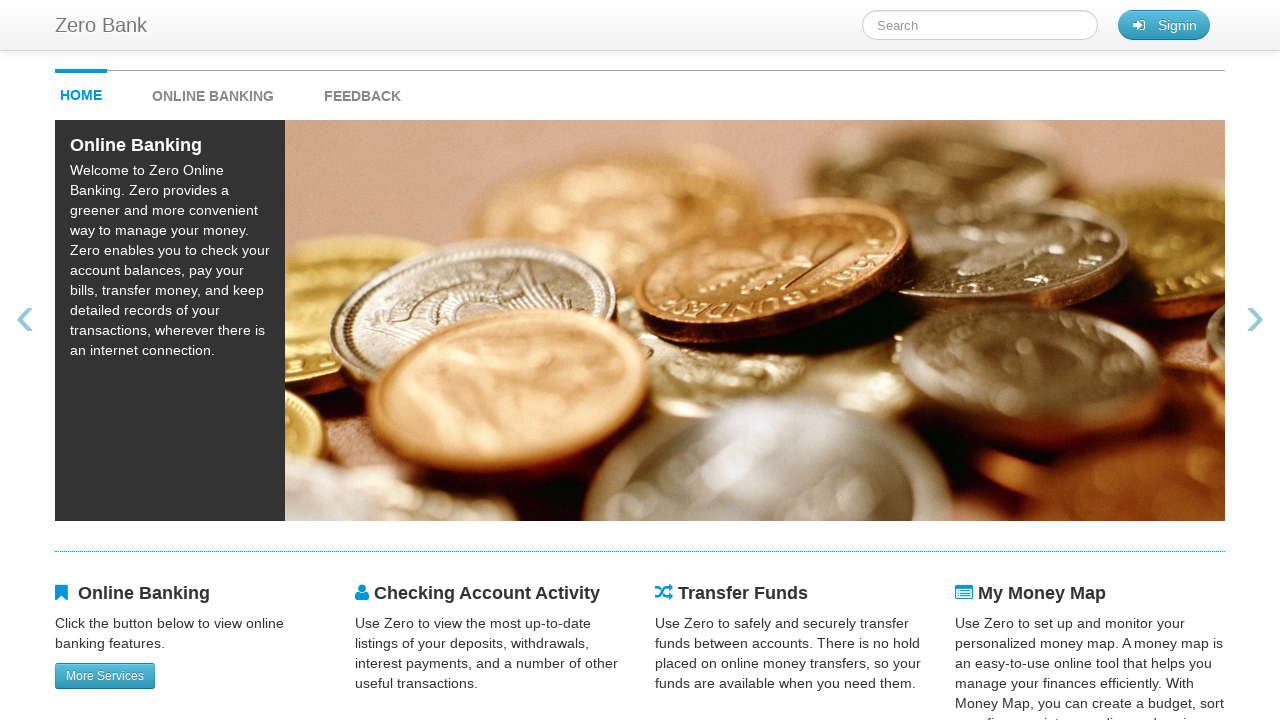